Tests keyboard actions including typing in a username field, selecting all text with Ctrl+A, copying with Ctrl+C, tabbing to next field, and pasting with Ctrl+V

Starting URL: http://www.theTestingWorld.com/testings

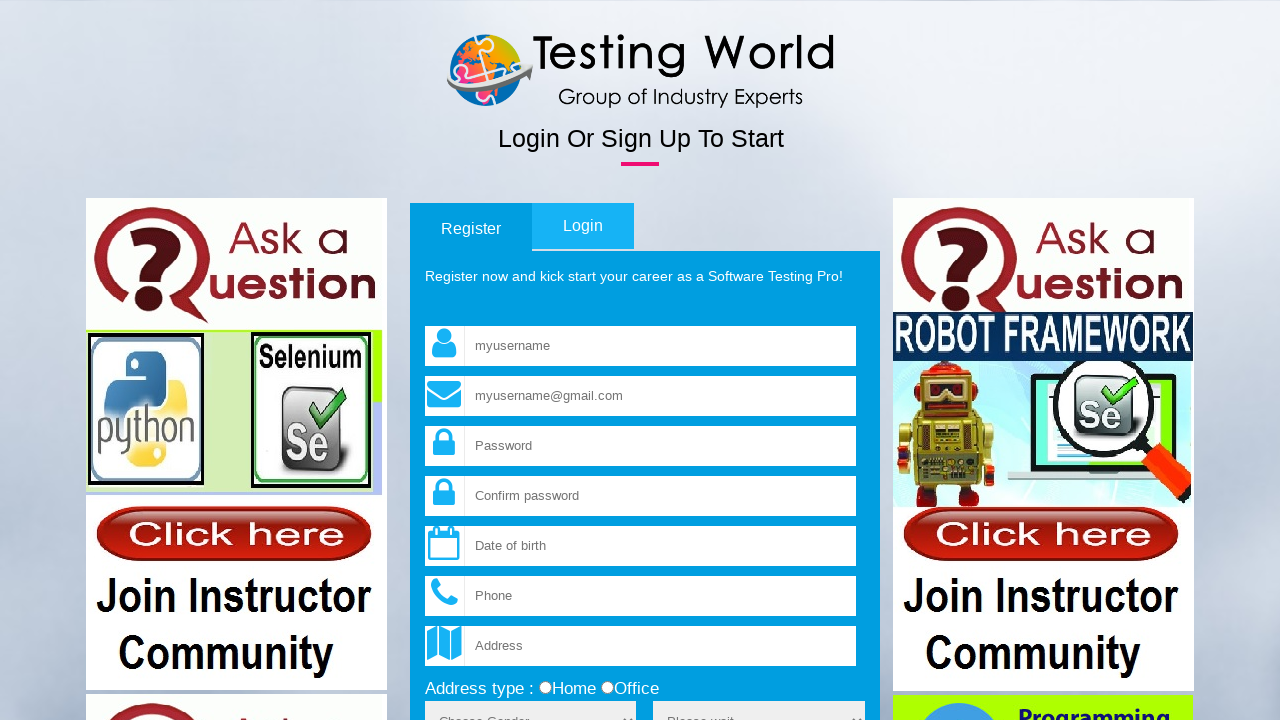

Filled username field with 'Druk' on input[name='fld_username']
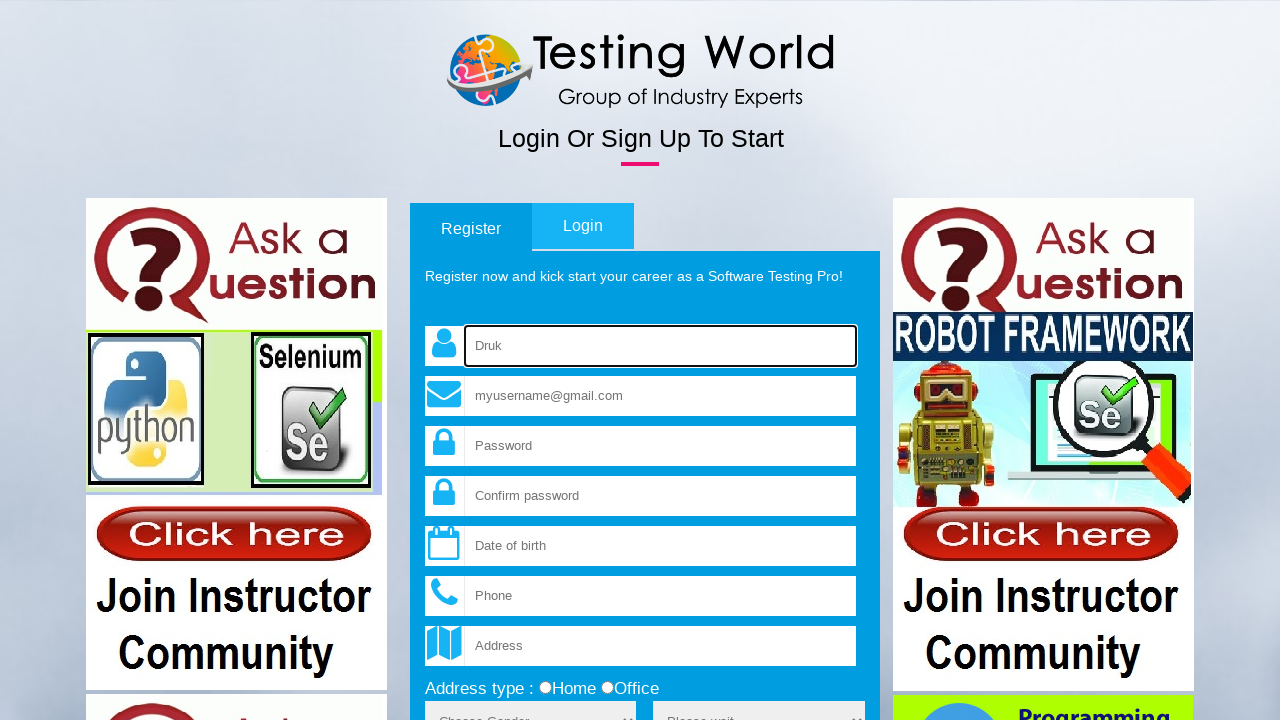

Selected all text in username field with Ctrl+A
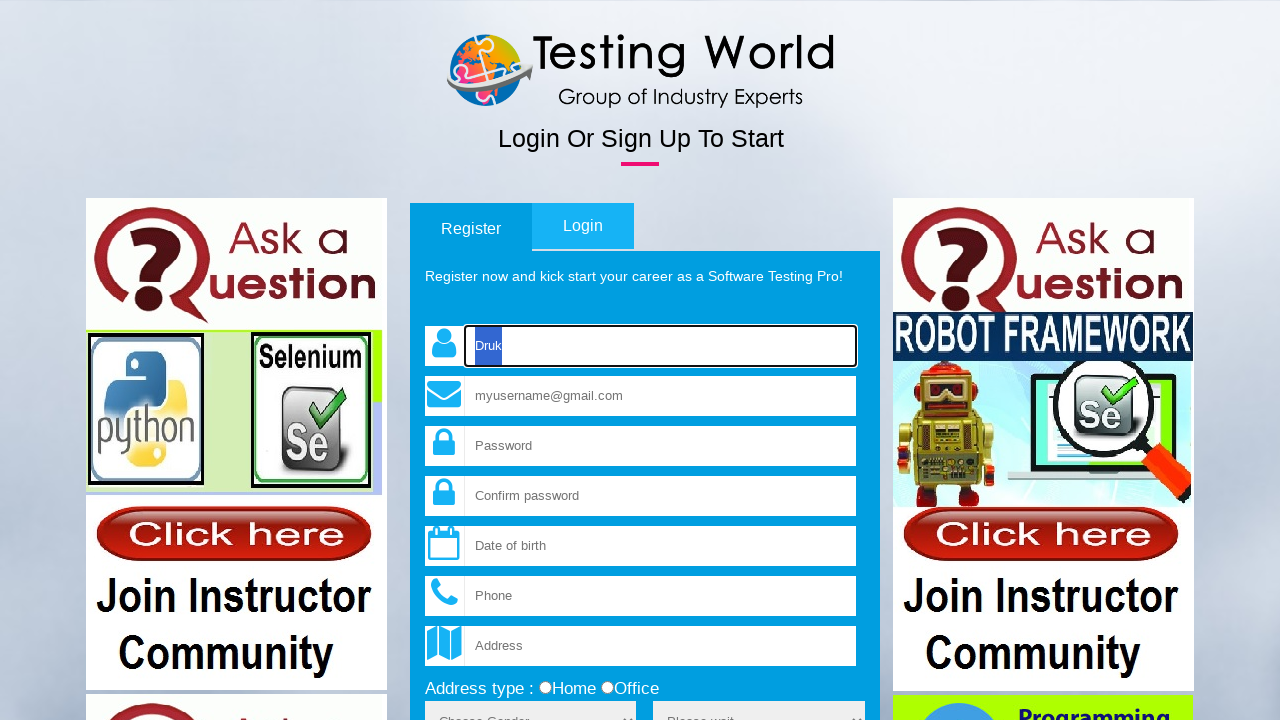

Copied selected text with Ctrl+C
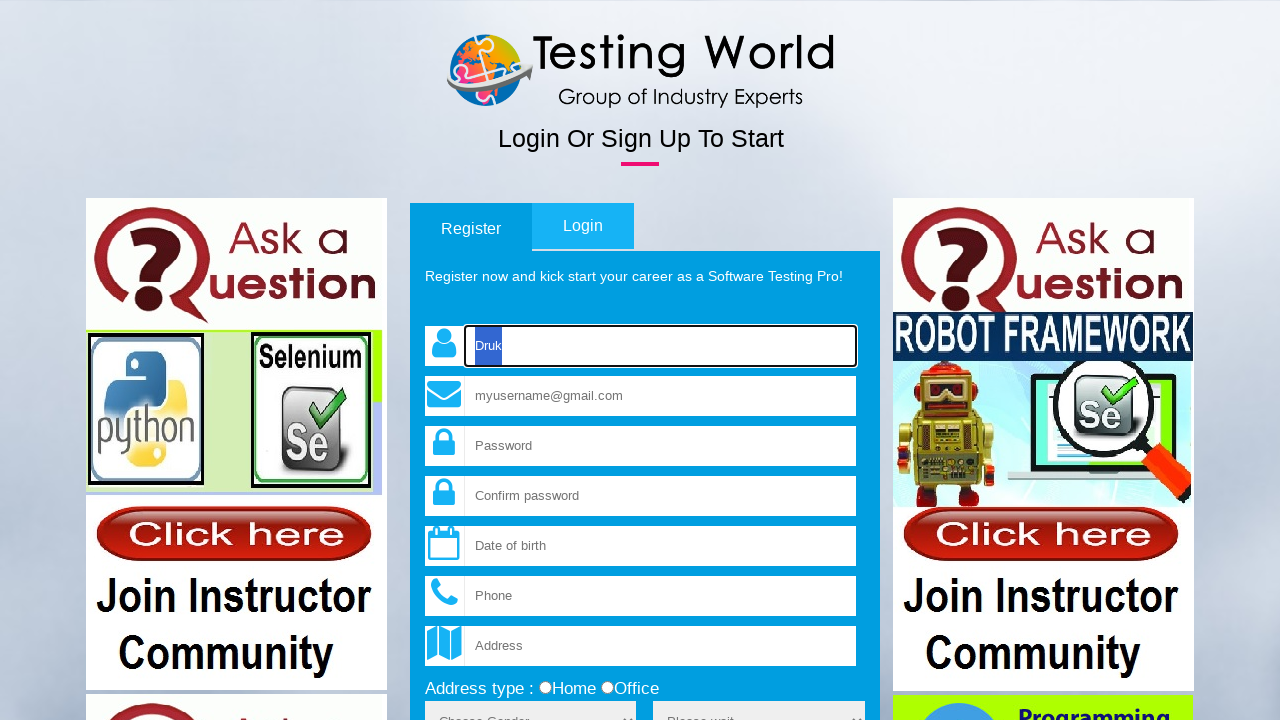

Pressed Tab to move to next field
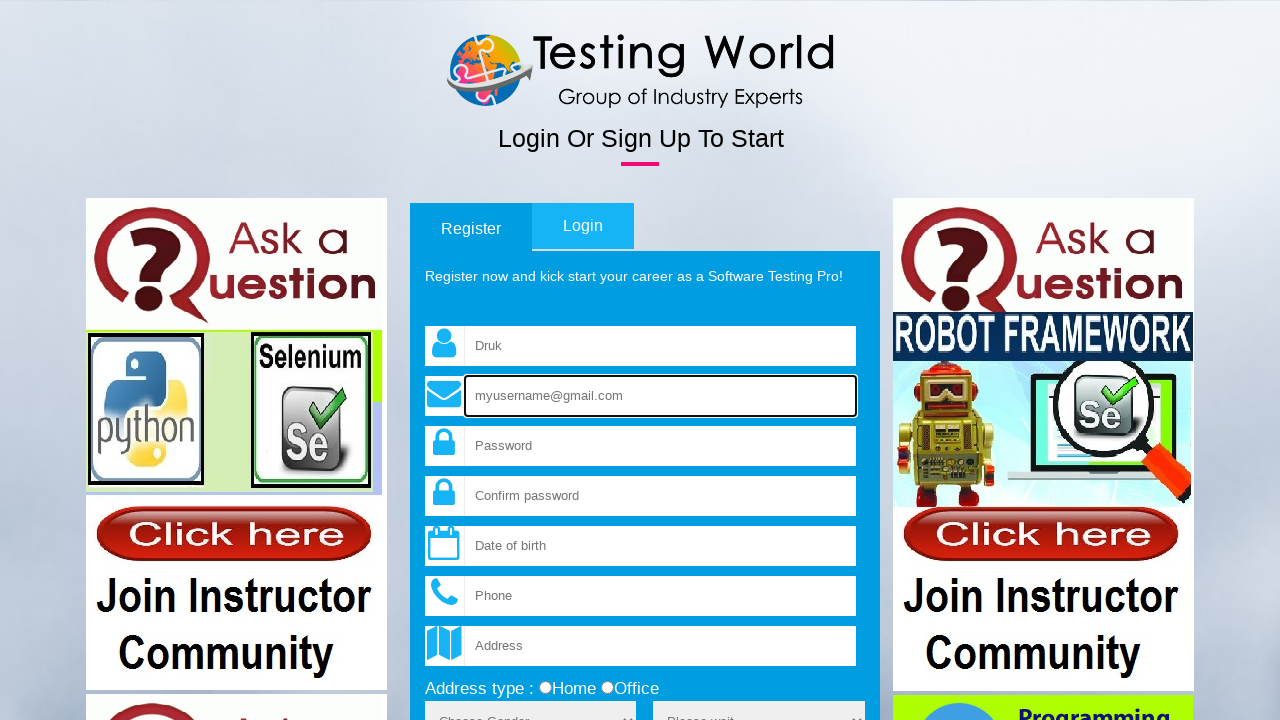

Pasted copied text with Ctrl+V
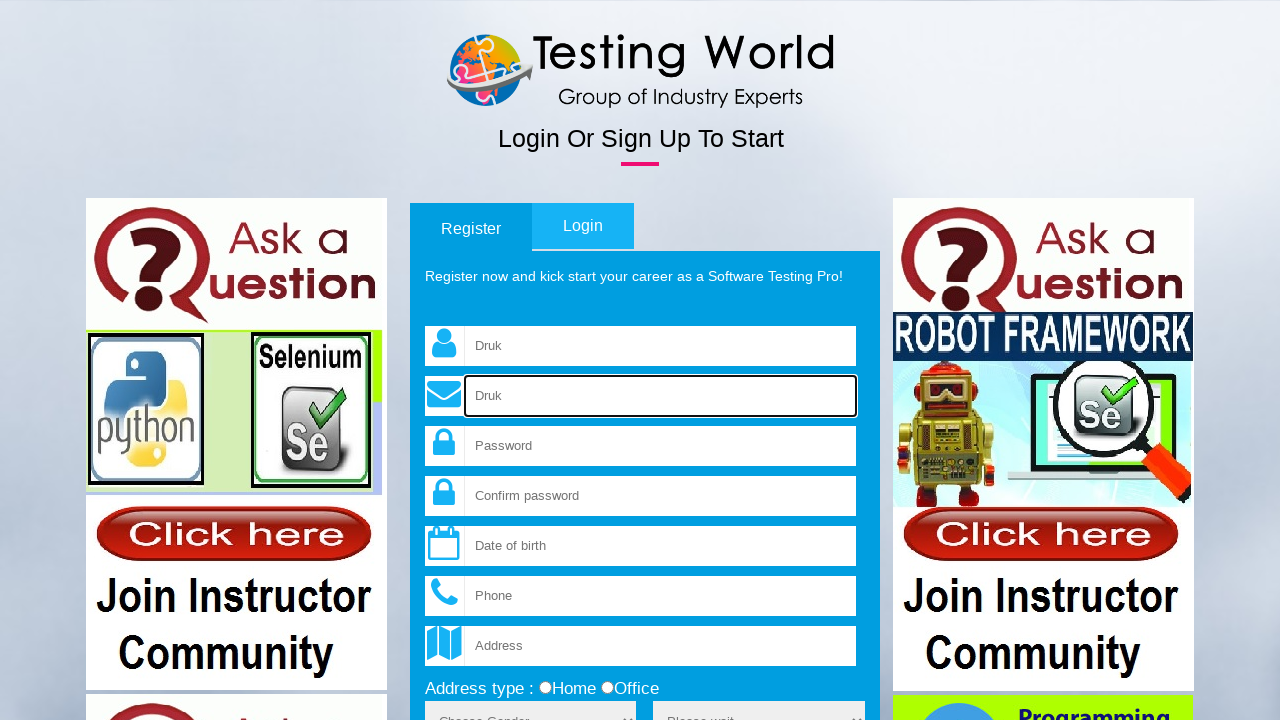

Waited 1 second to observe paste result
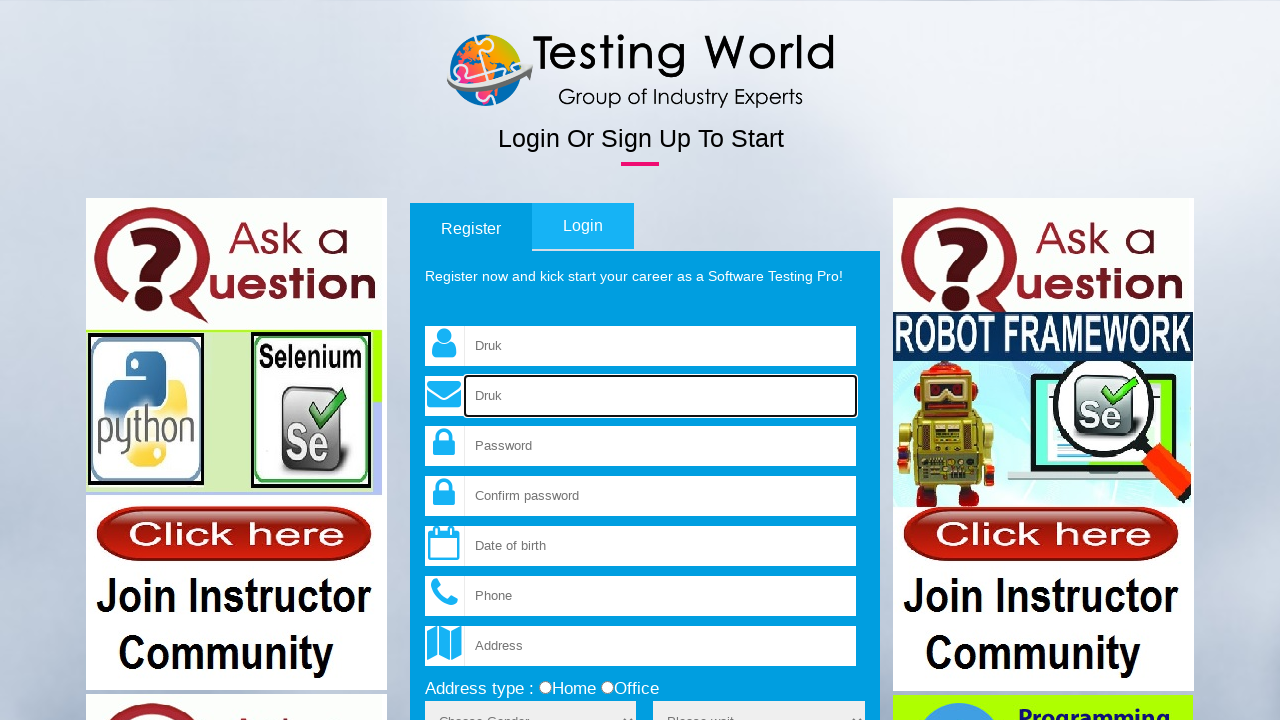

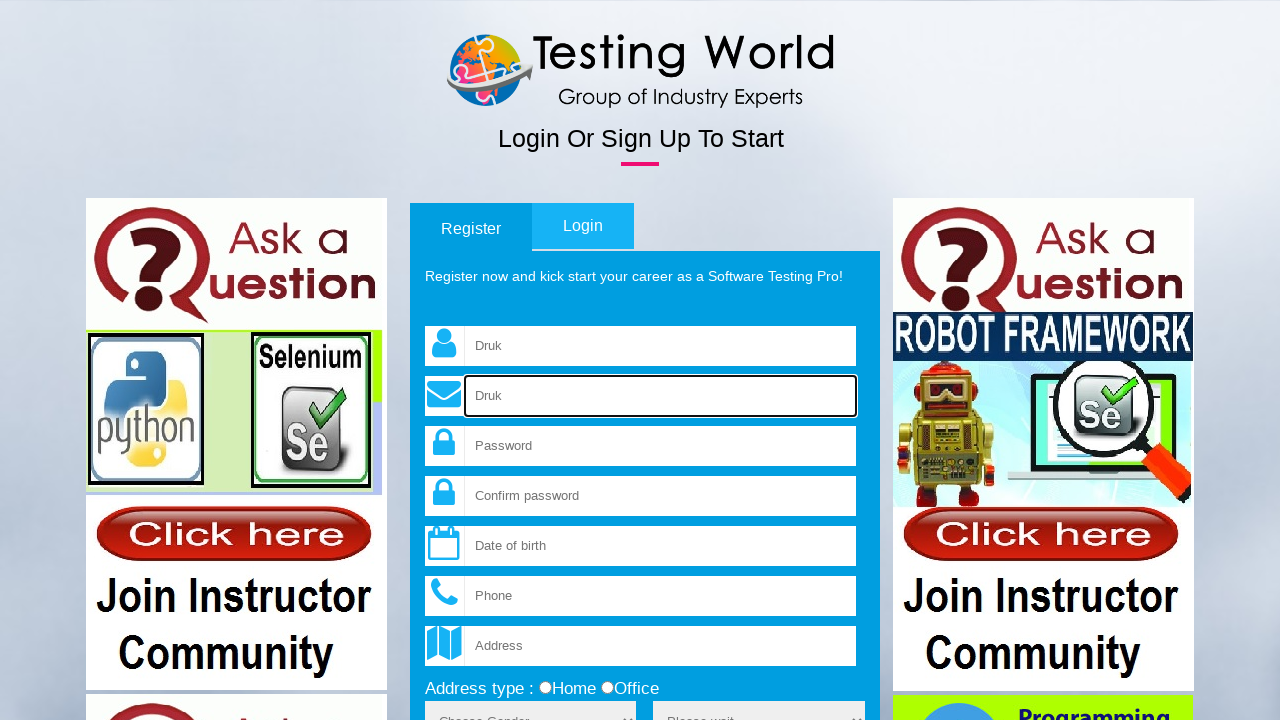